Tests basic browser navigation functionality by navigating between two websites (rediff.com and investing.com) and using browser navigation controls (refresh, back, forward)

Starting URL: https://www.rediff.com/

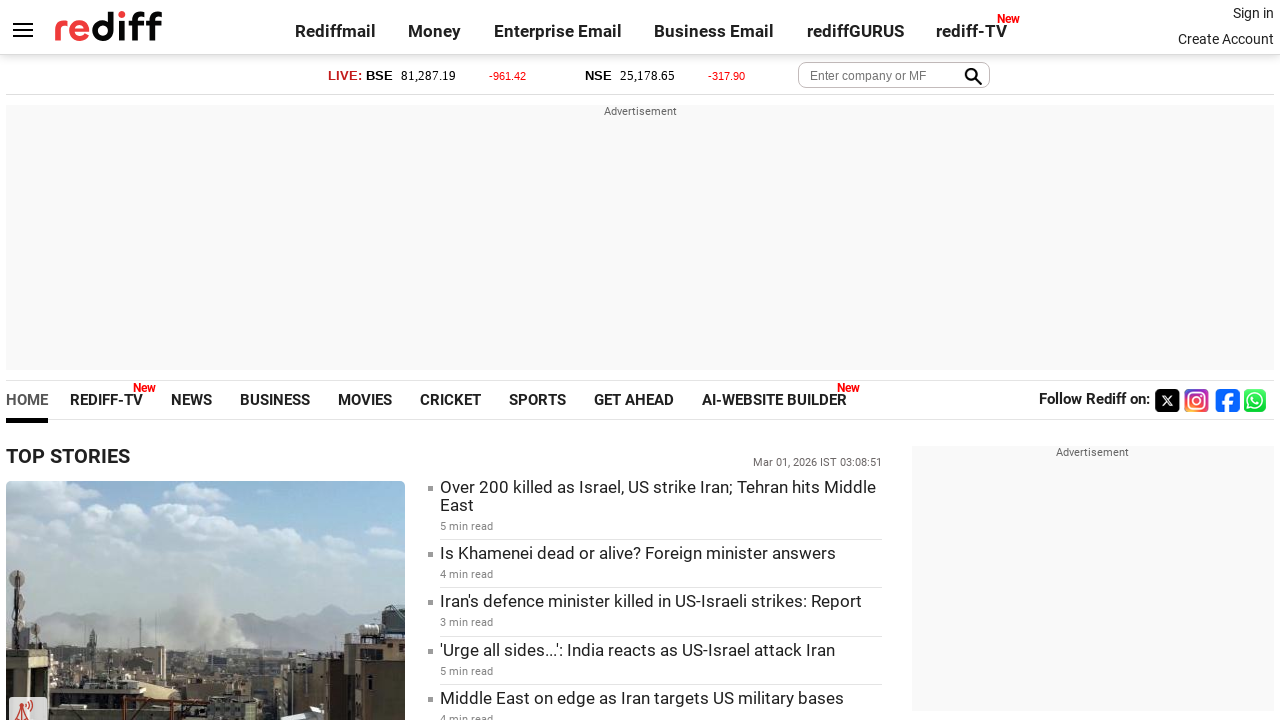

Retrieved page title from rediff.com
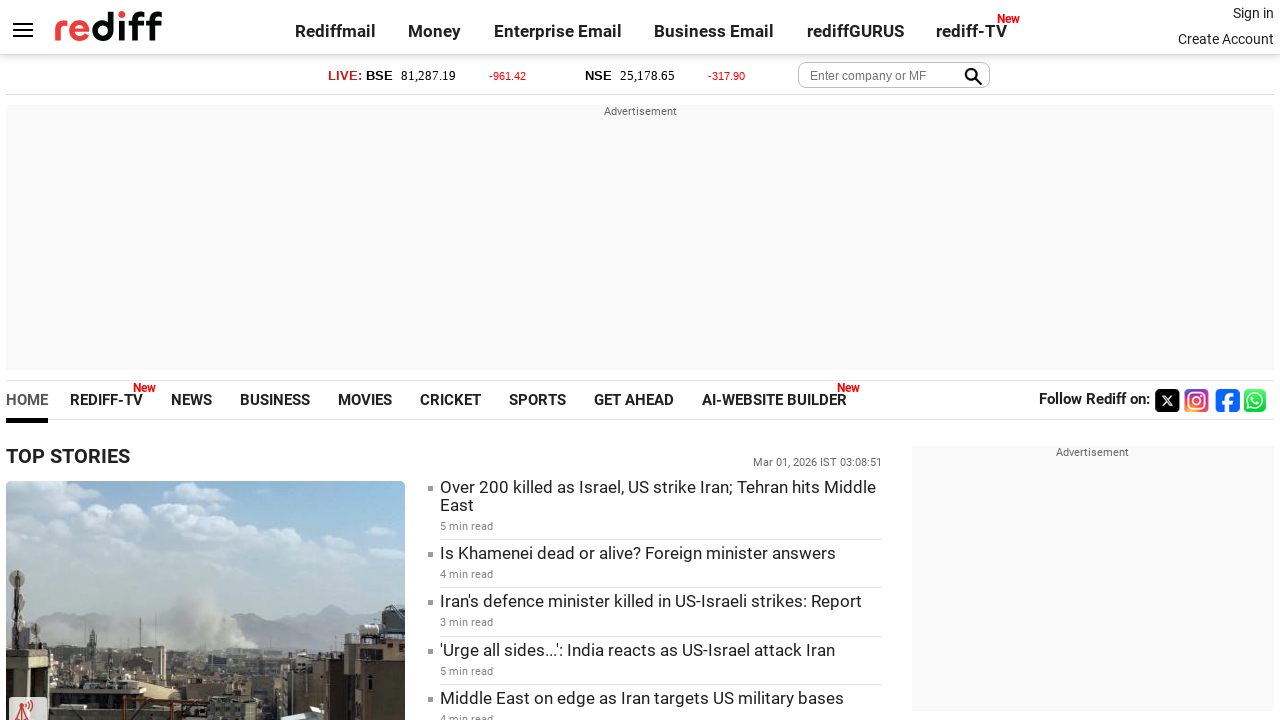

Retrieved current URL from rediff.com
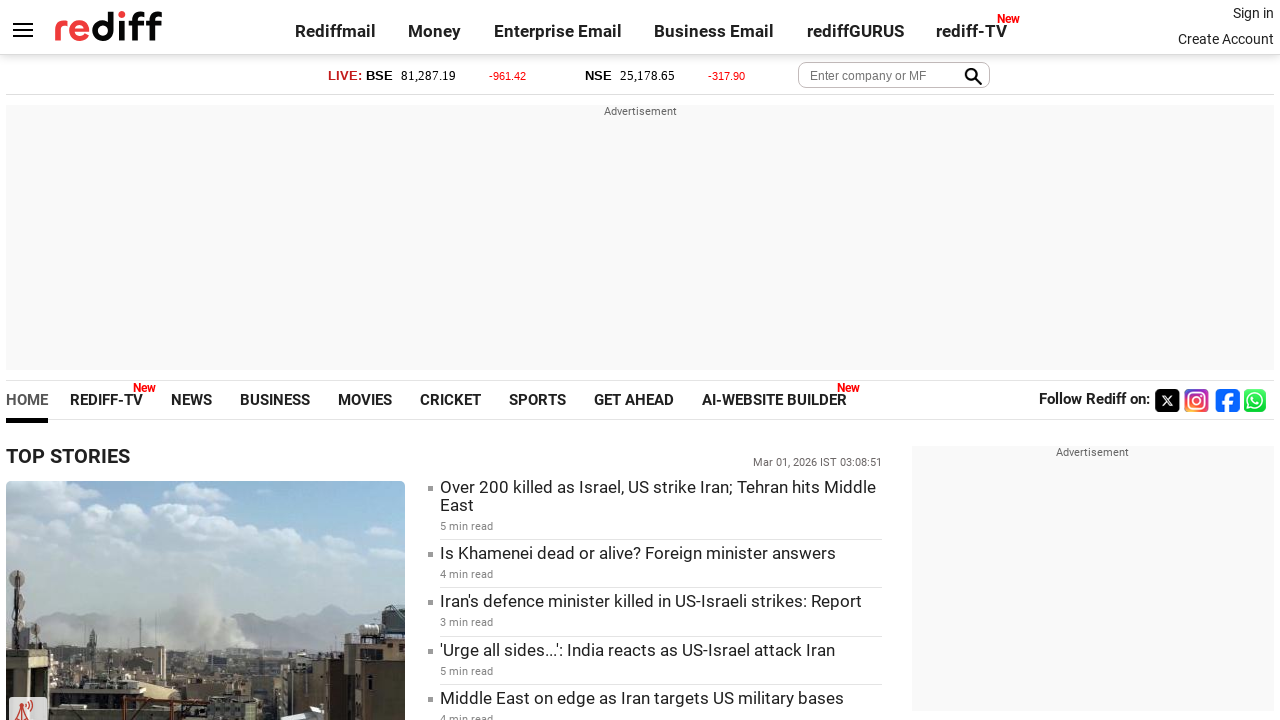

Navigated to investing.com
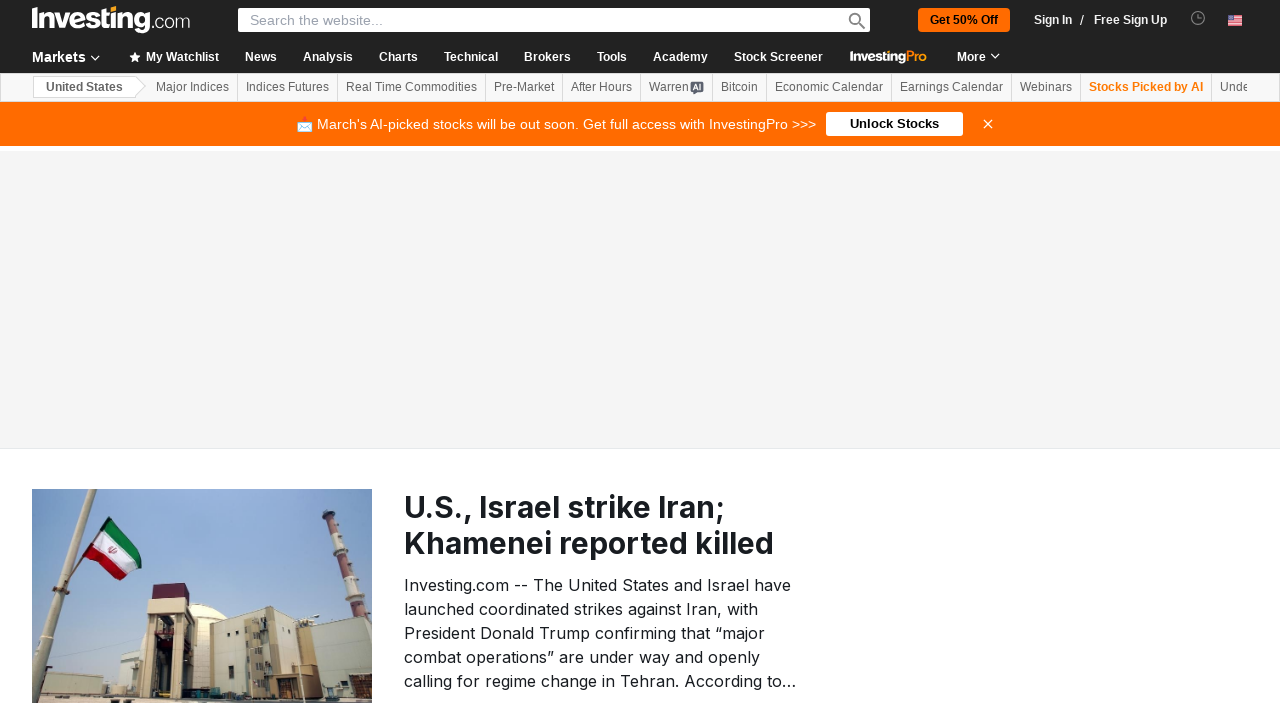

Refreshed investing.com page
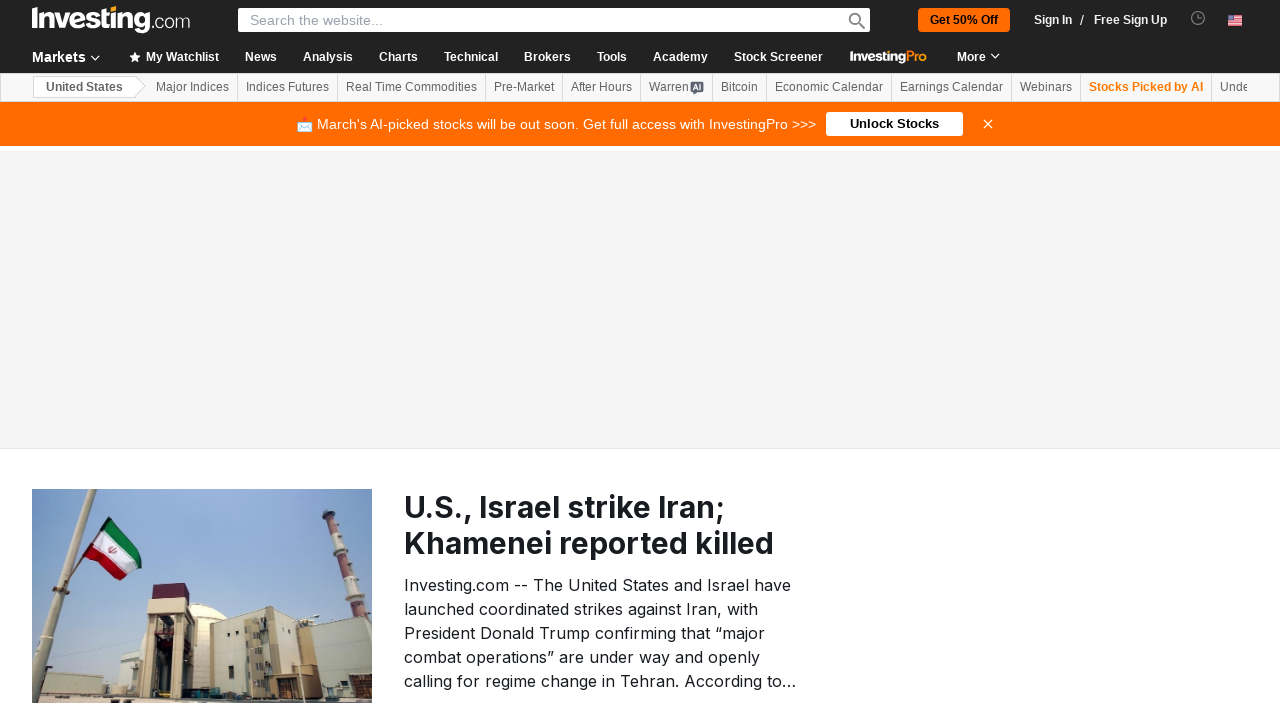

Navigated back to rediff.com using browser back button
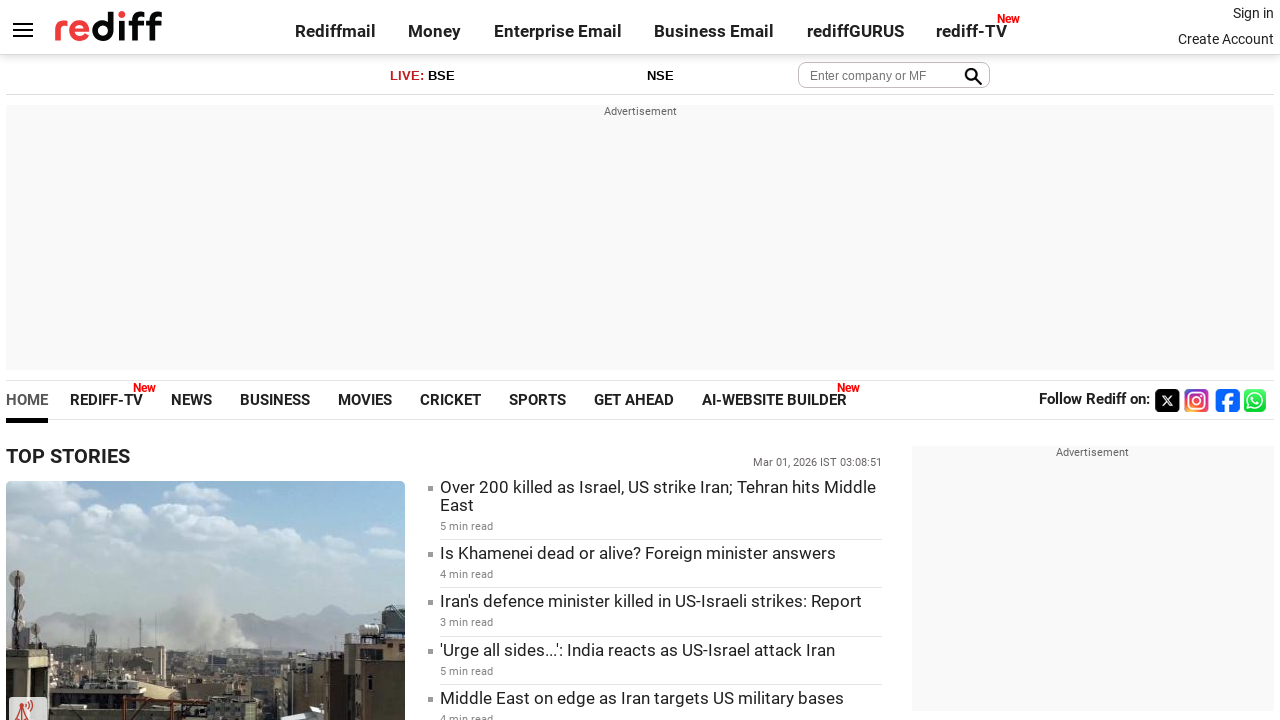

Navigated forward to investing.com using browser forward button
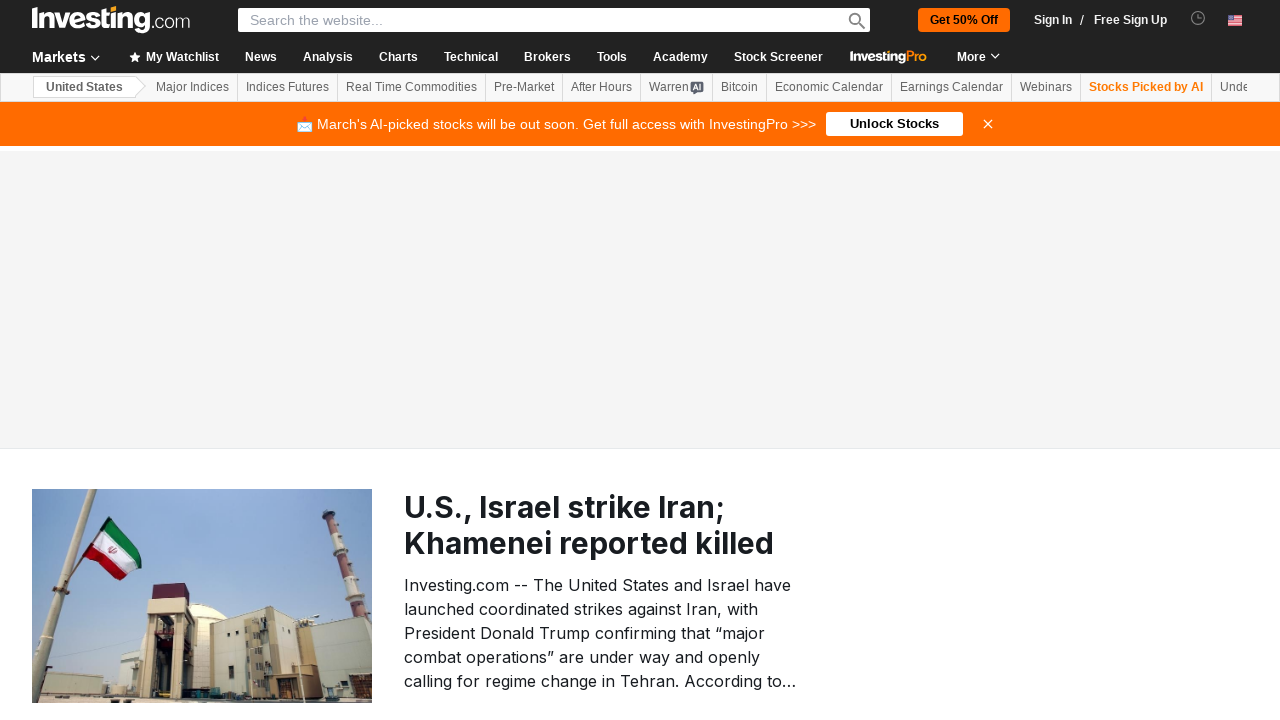

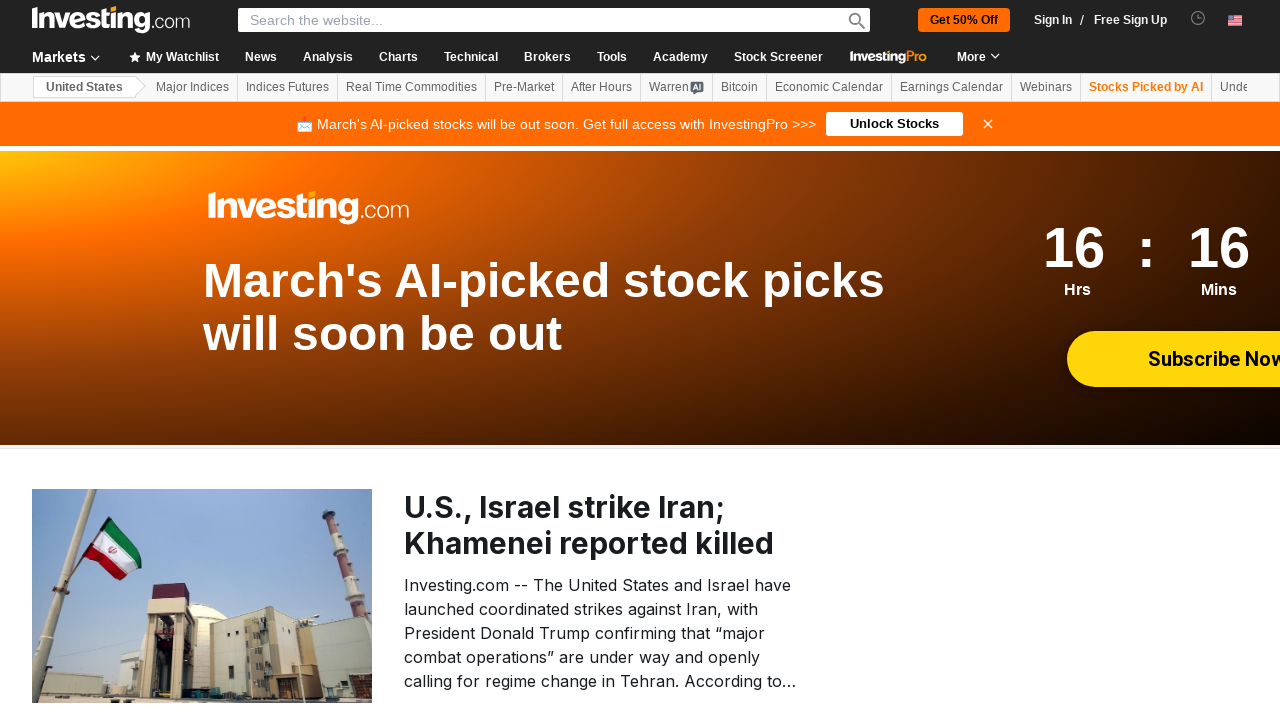